Tests dynamic controls page by verifying textbox is initially disabled, clicking Enable button, waiting for textbox to become enabled, and verifying the "It's enabled!" message appears

Starting URL: https://the-internet.herokuapp.com/dynamic_controls

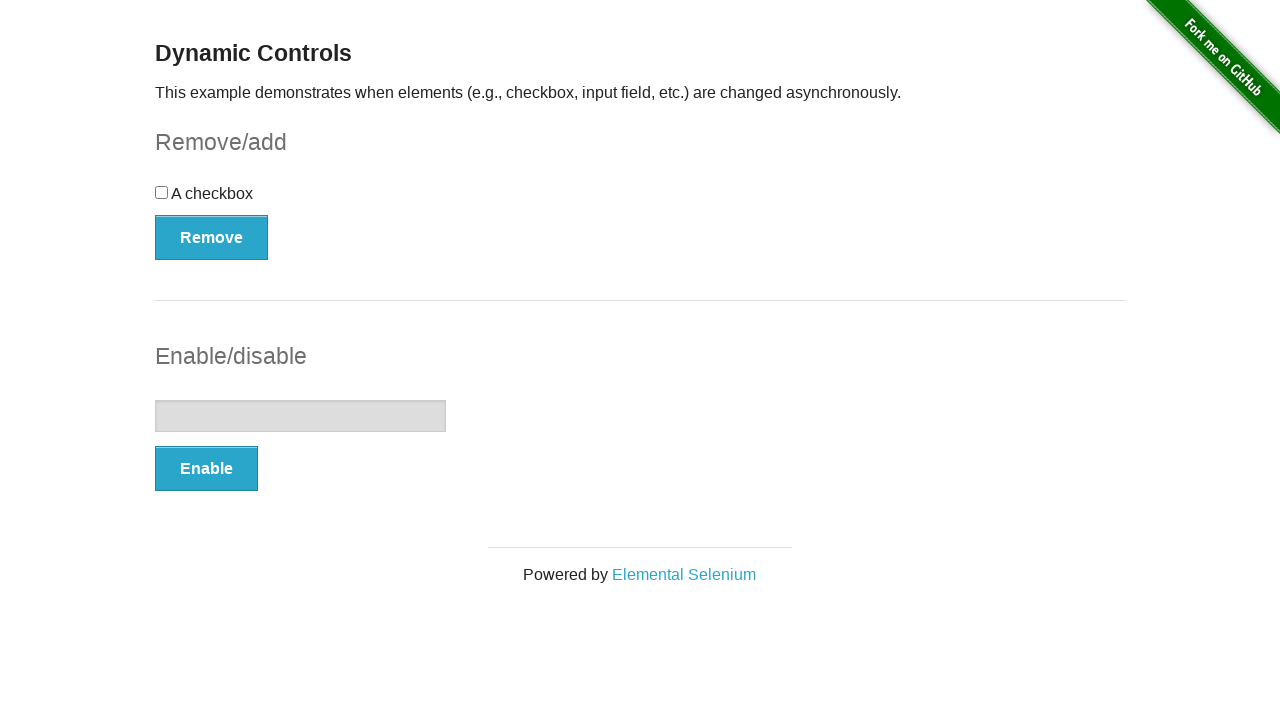

Navigated to dynamic controls page
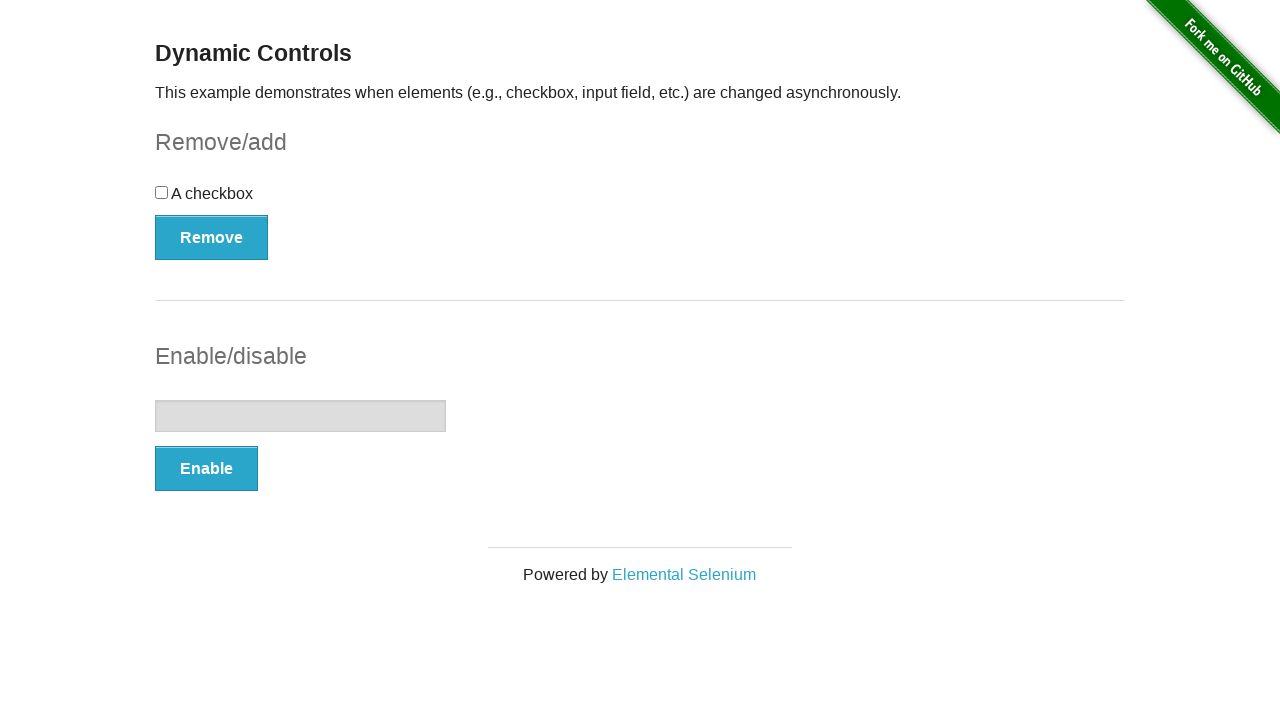

Located textbox element
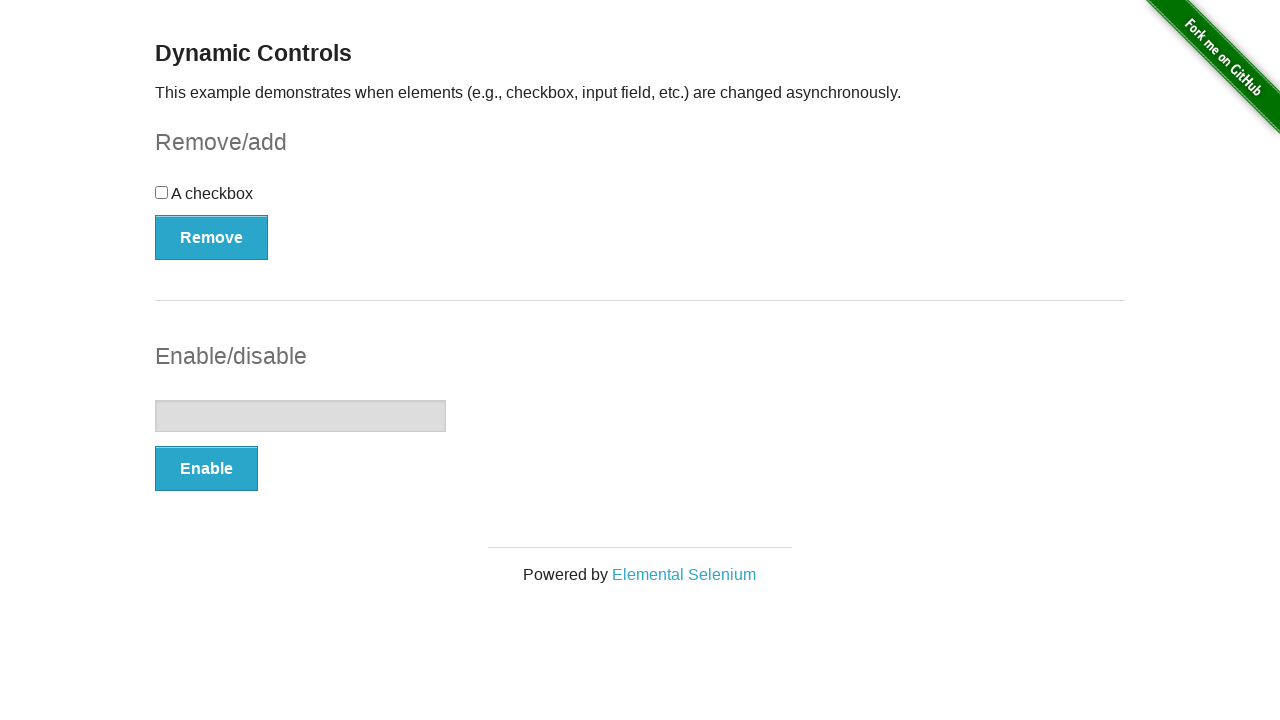

Verified textbox is initially disabled
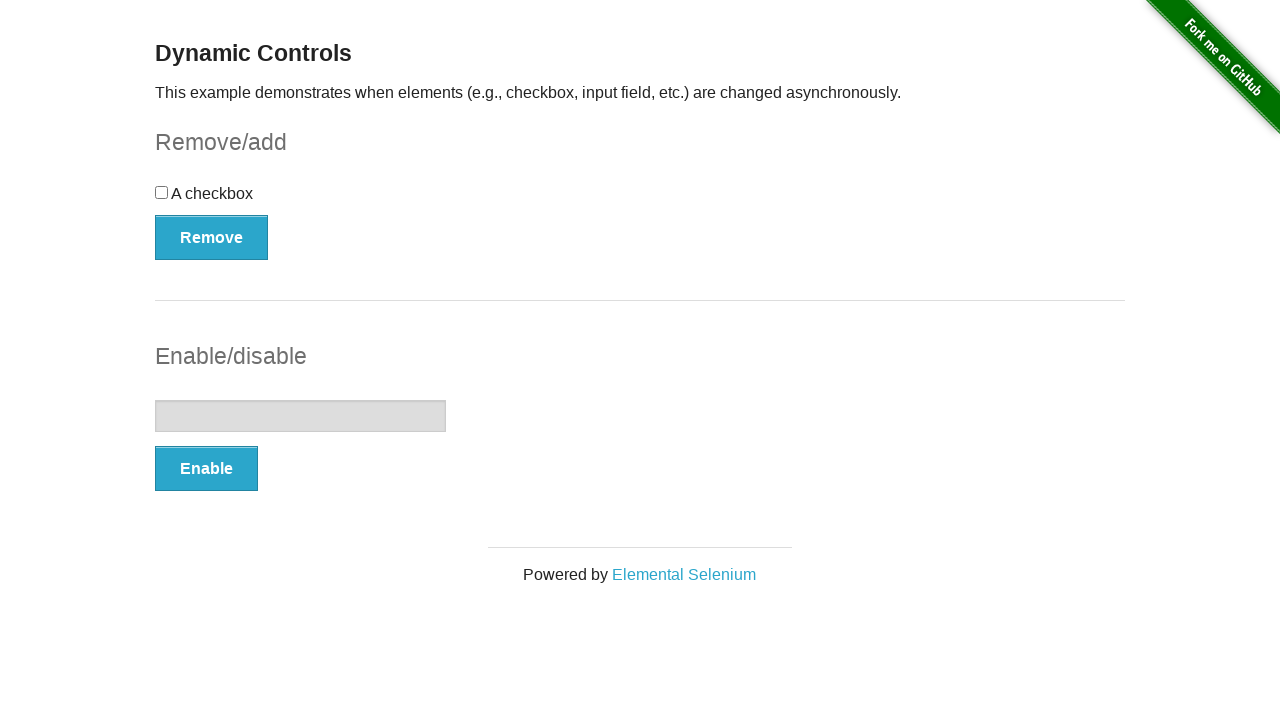

Clicked Enable button at (206, 469) on button:text('Enable')
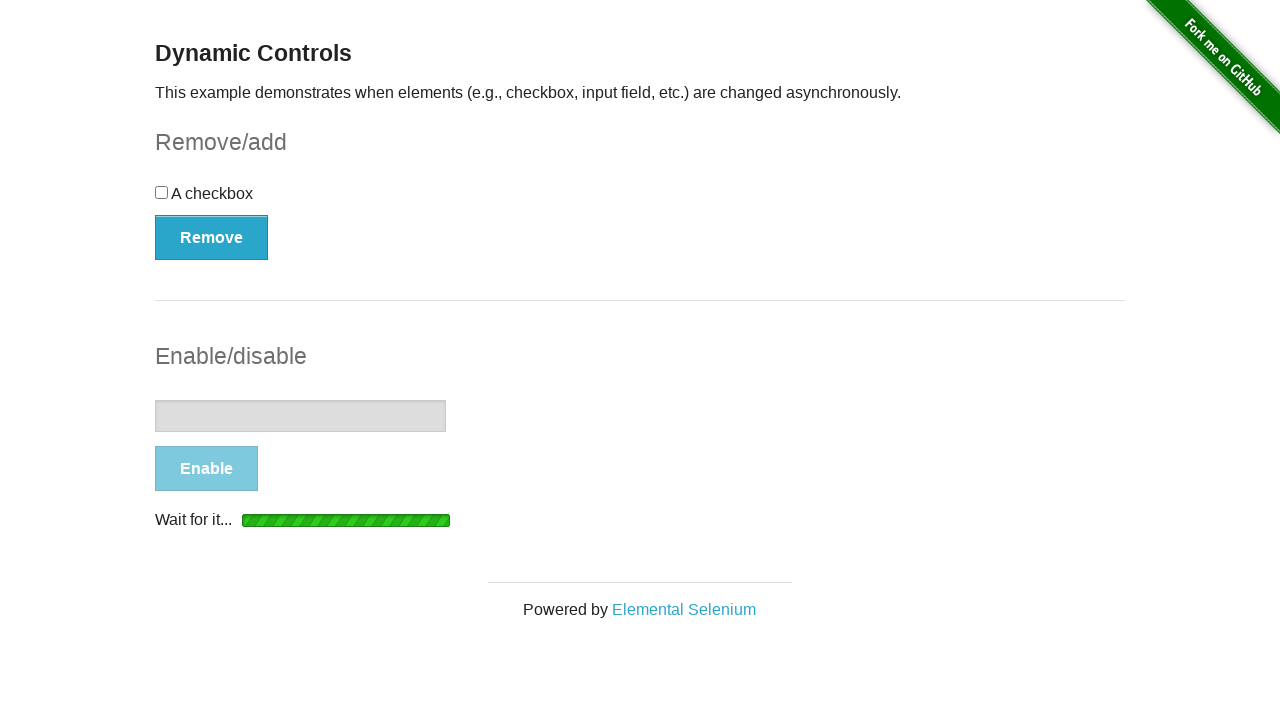

Waited for textbox to become enabled
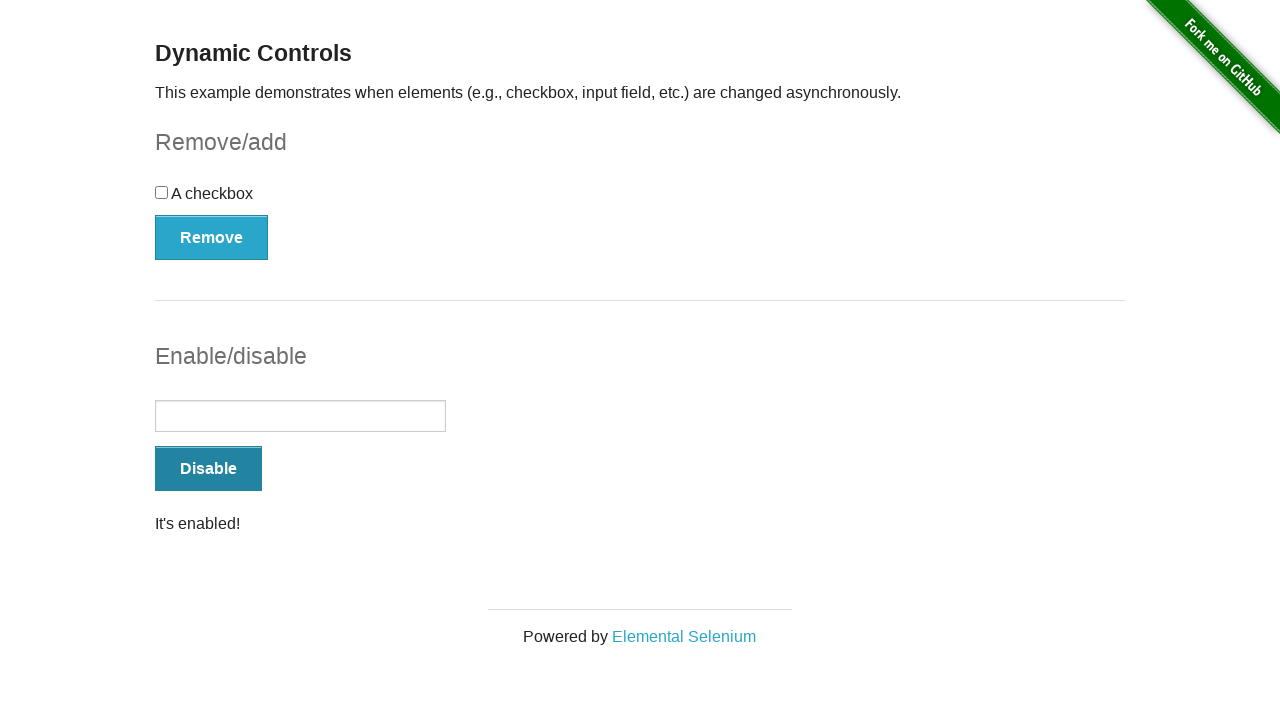

Located 'It's enabled!' message
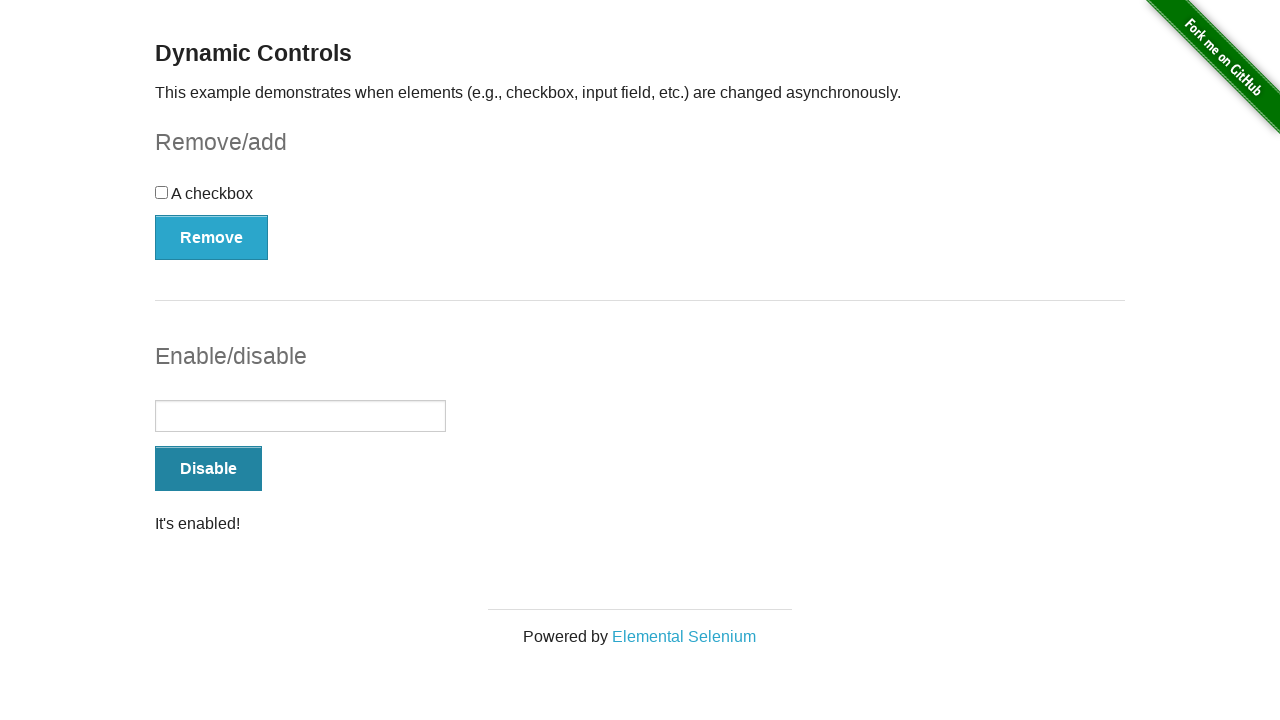

Verified 'It's enabled!' message is visible
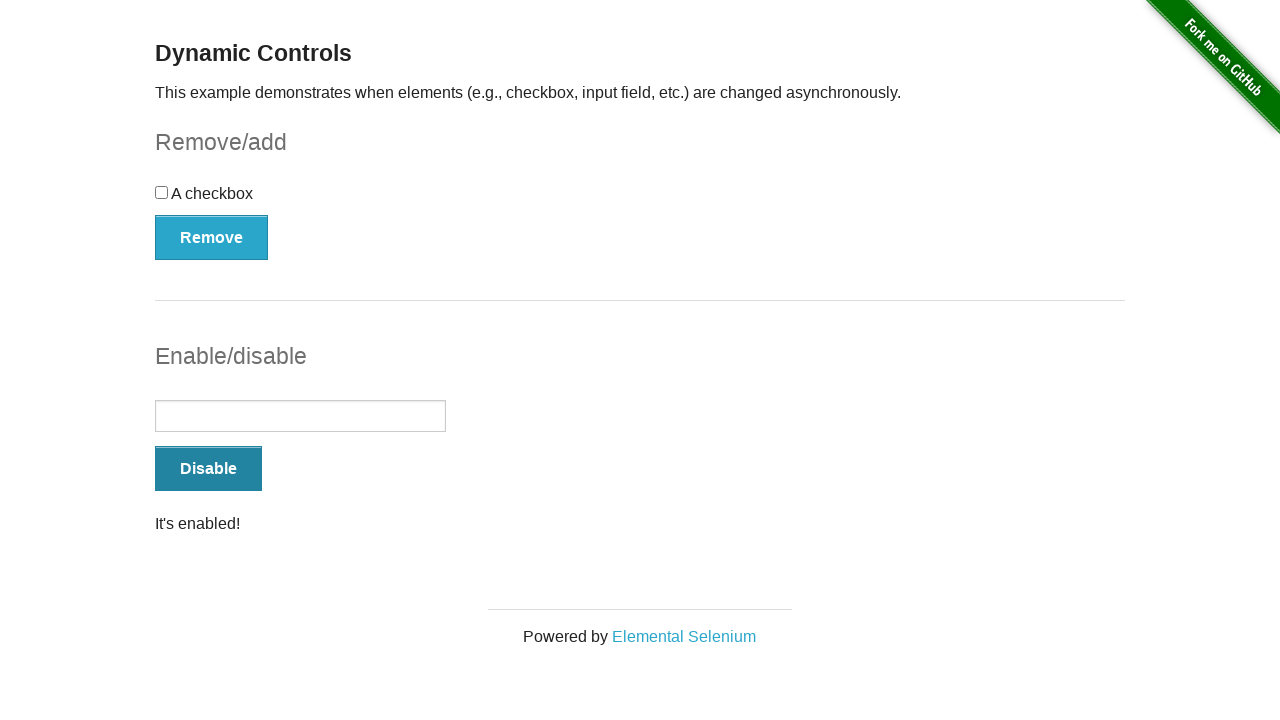

Verified textbox is now enabled
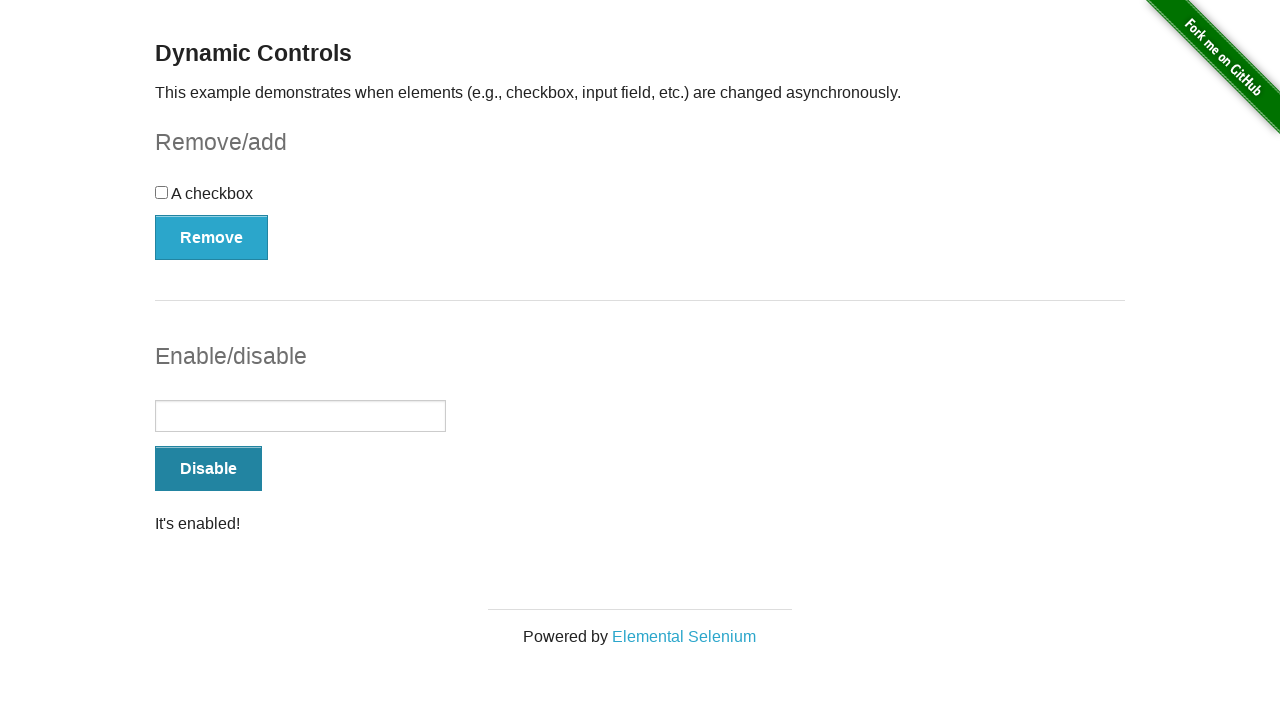

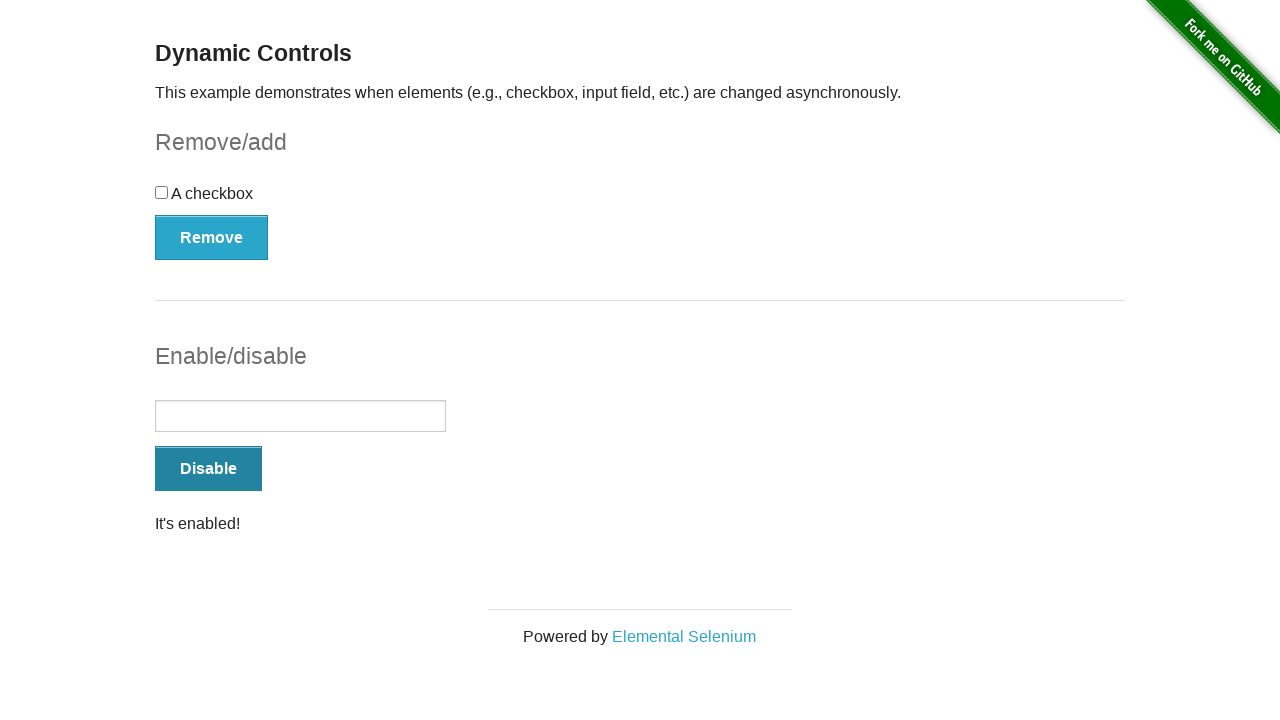